Opens the Rahul Shetty Academy Automation Practice page and verifies it loads successfully

Starting URL: https://www.rahulshettyacademy.com/AutomationPractice/

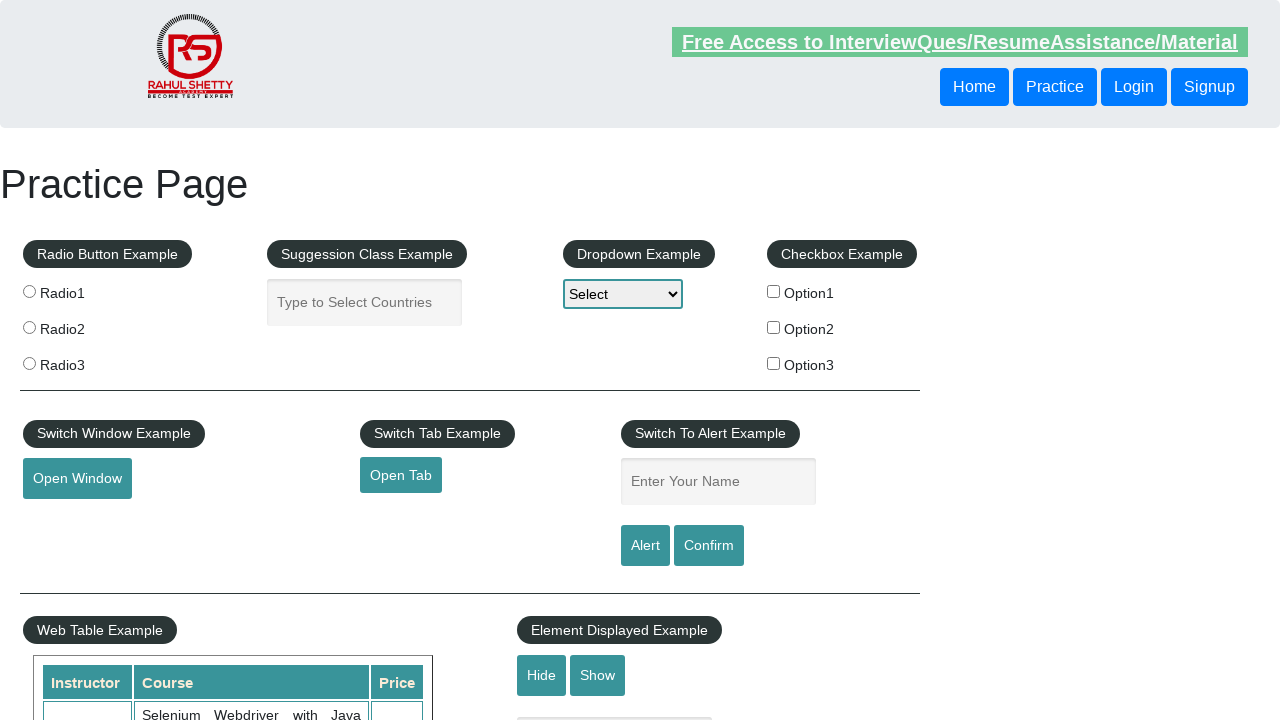

Waited for domcontentloaded state on Rahul Shetty Academy Automation Practice page
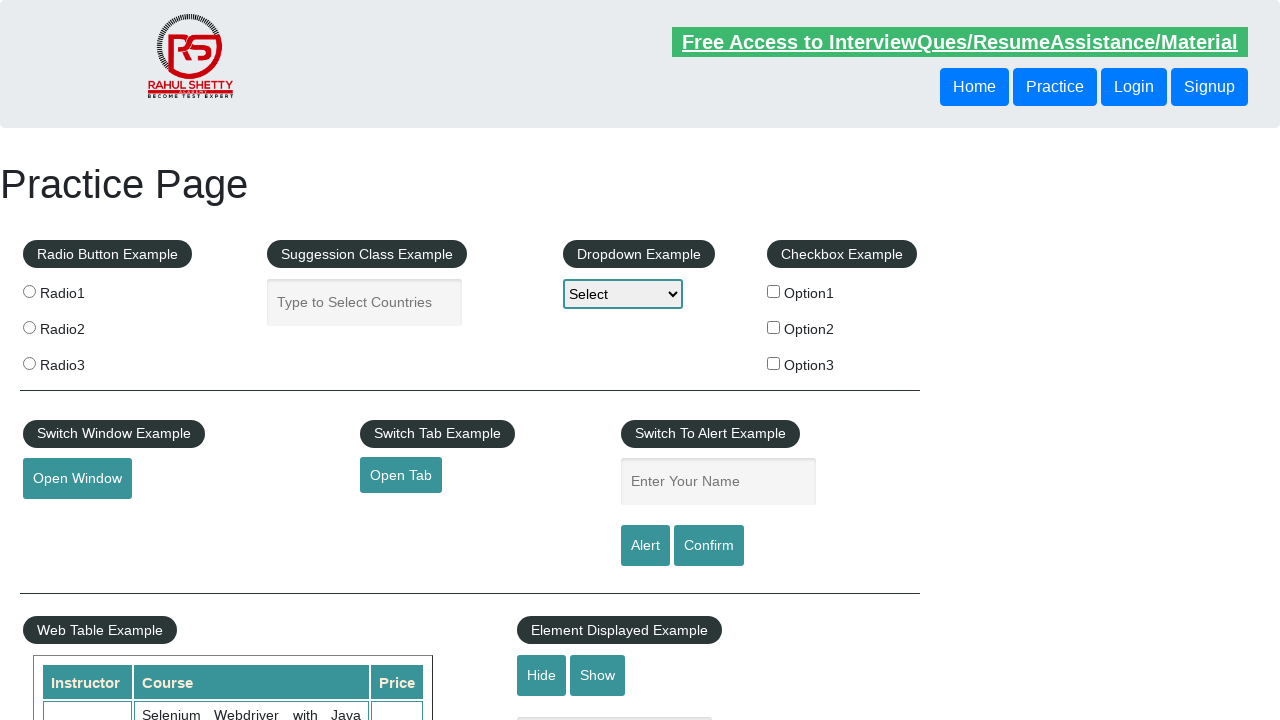

Verified h1 heading element is visible, confirming page loaded successfully
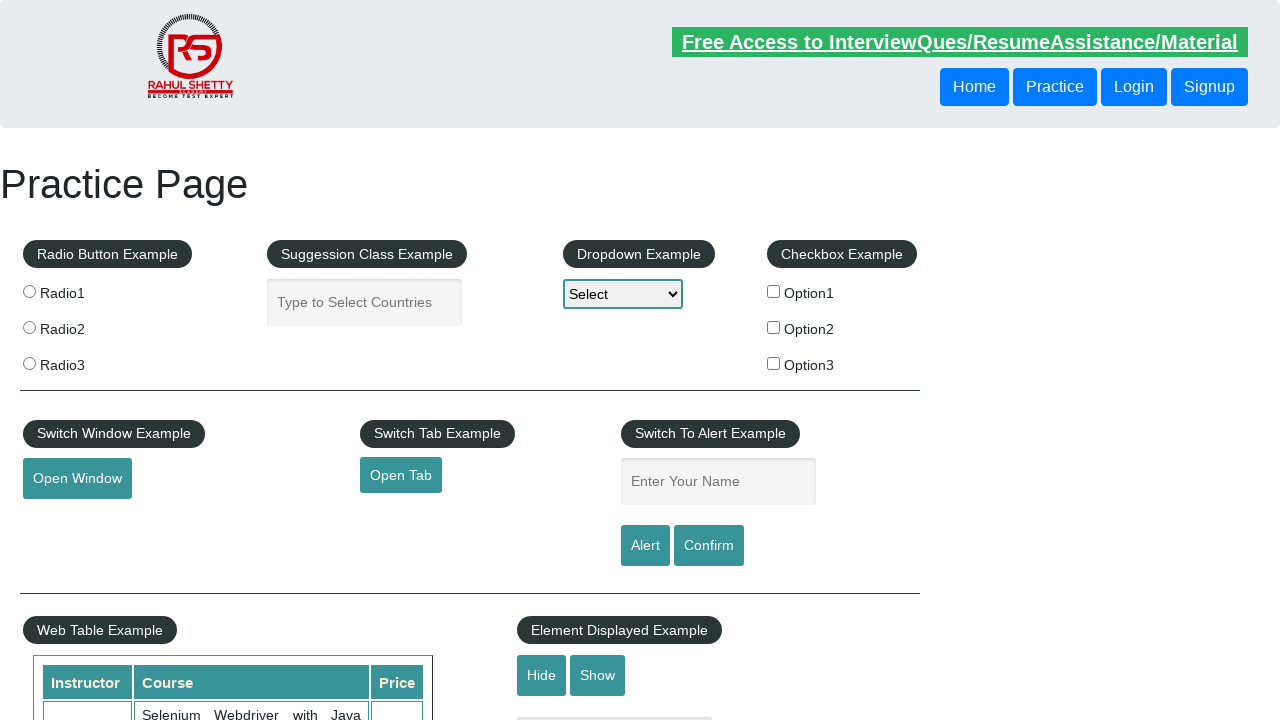

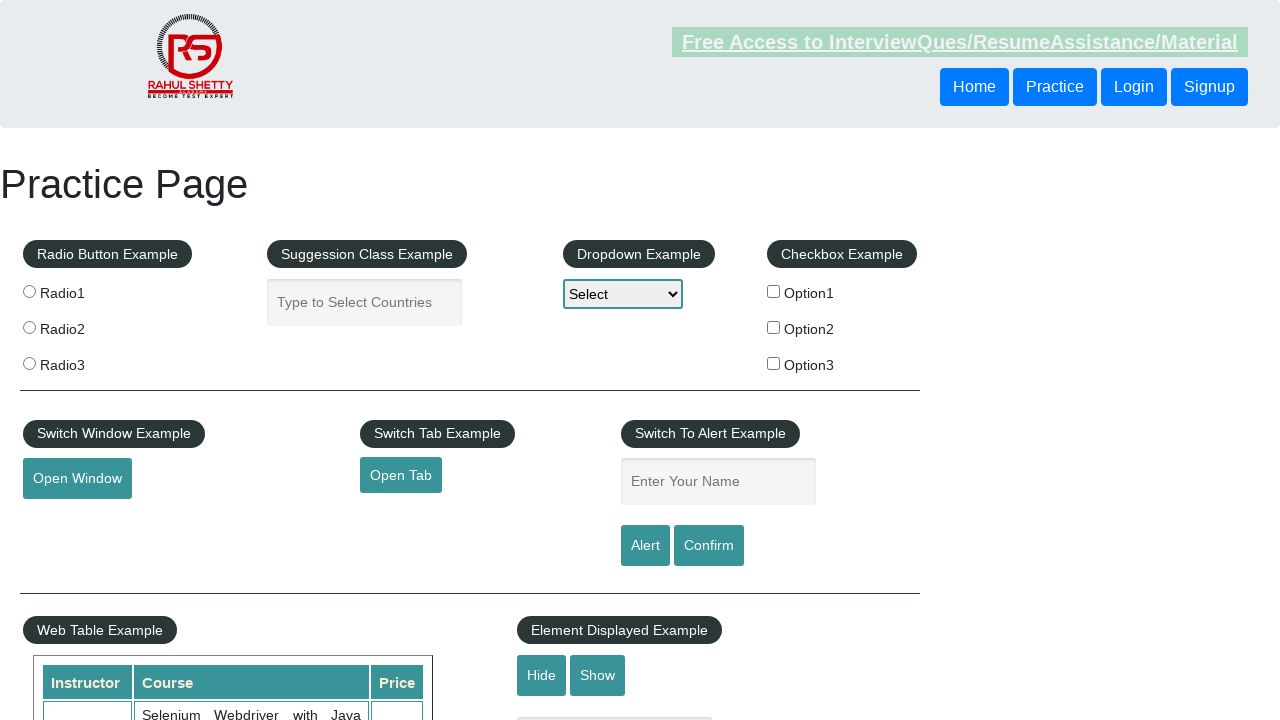